Tests window/popup handling by clicking a link that opens a popup window, then closing the child popup window while keeping the parent window open.

Starting URL: http://omayo.blogspot.com/

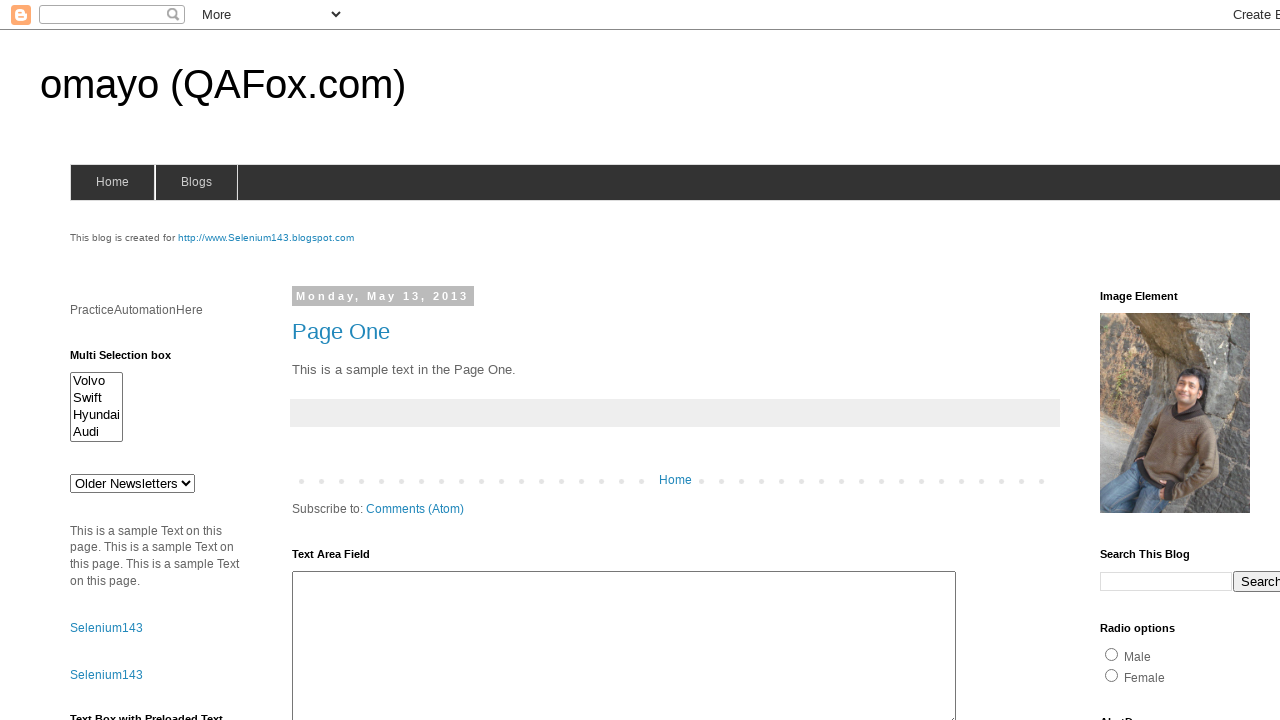

Located the 'Open a popup window' link
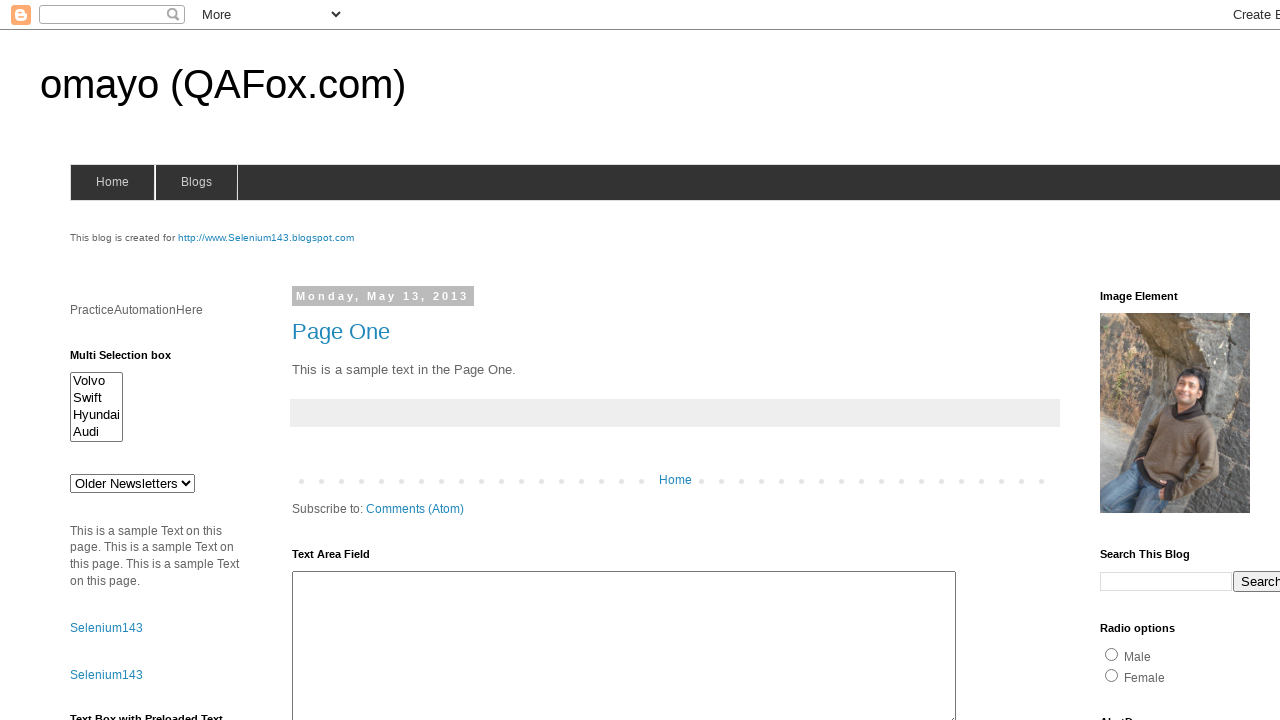

Scrolled the popup link into view
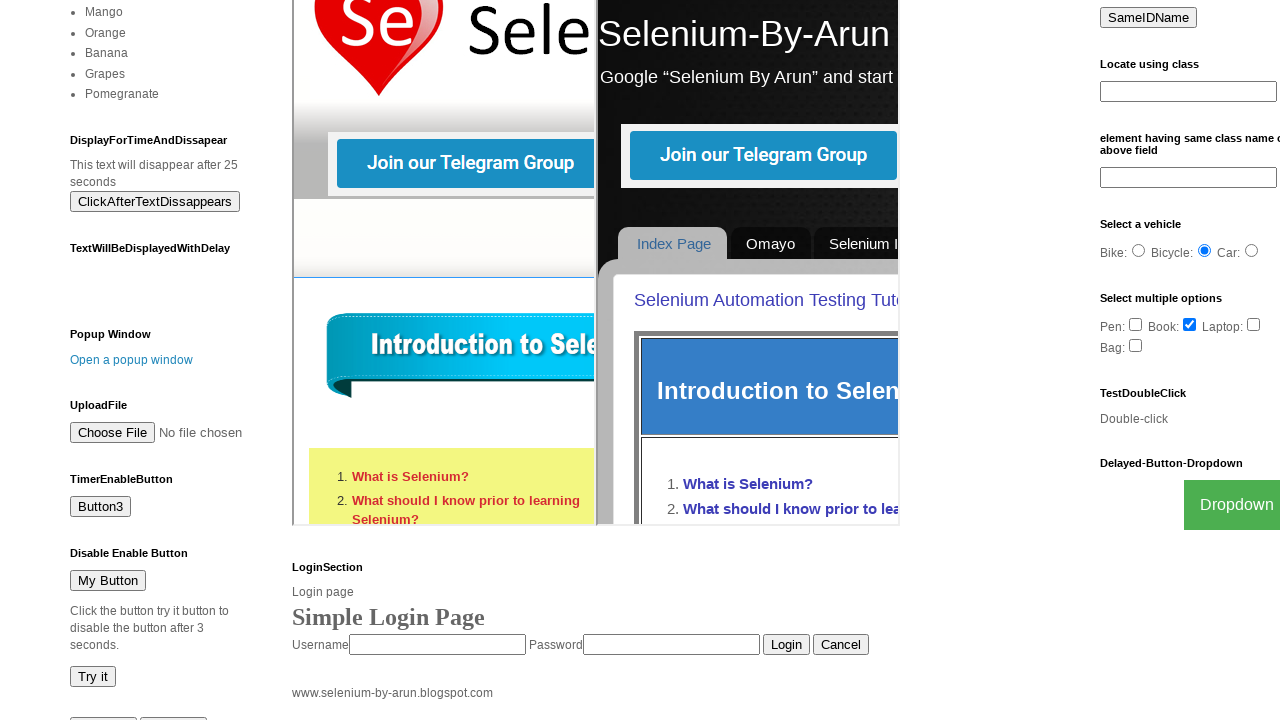

Waited 2 seconds for scroll to complete
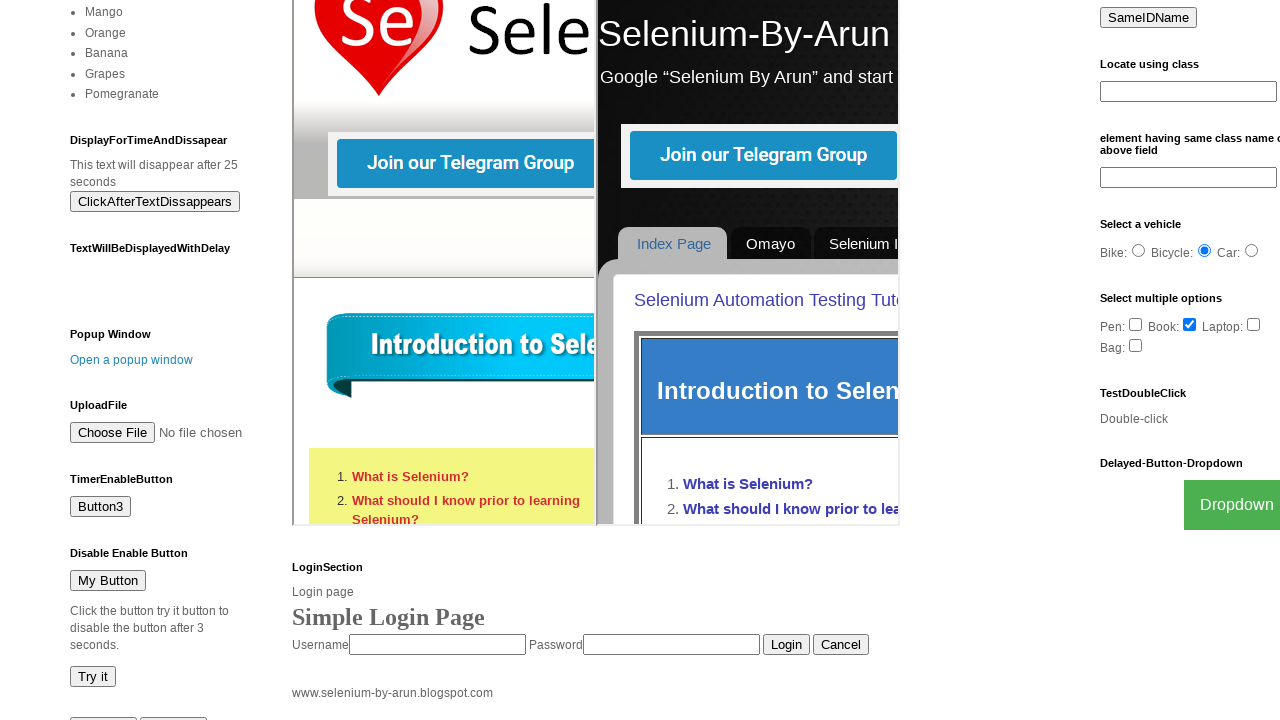

Clicked the popup link and a new window opened at (132, 360) on text=Open a popup window
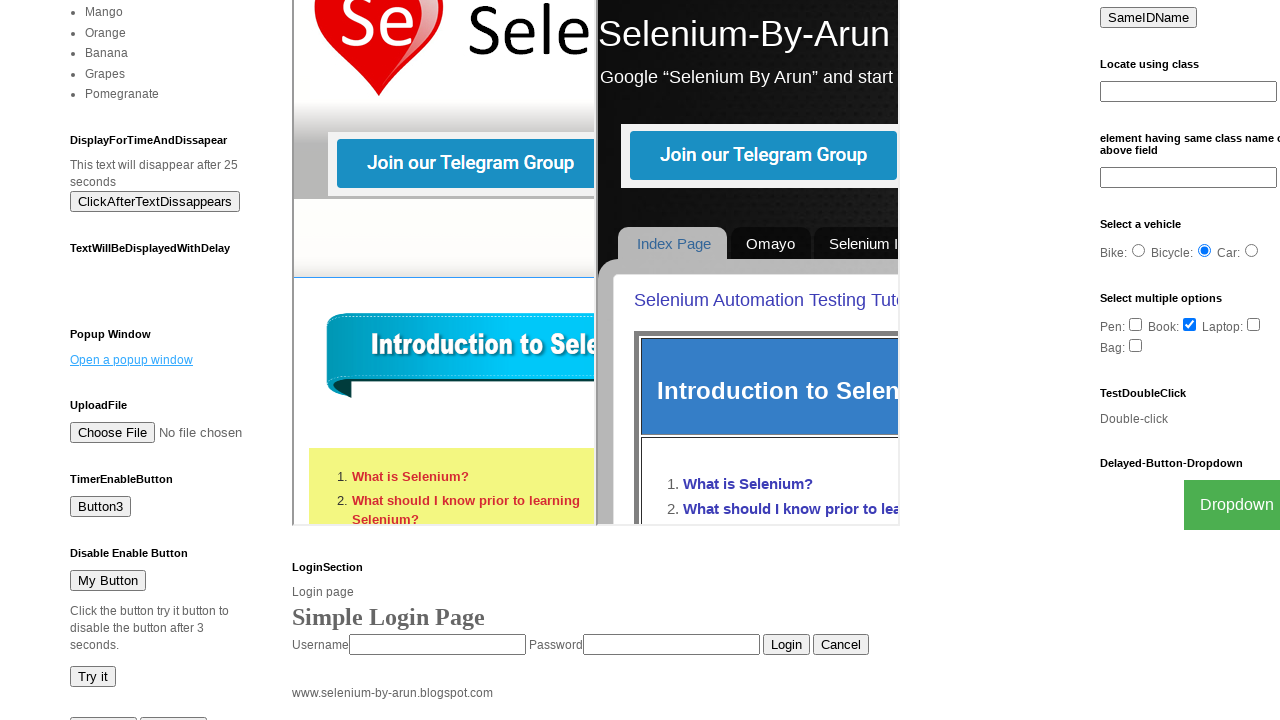

Captured reference to the new popup window
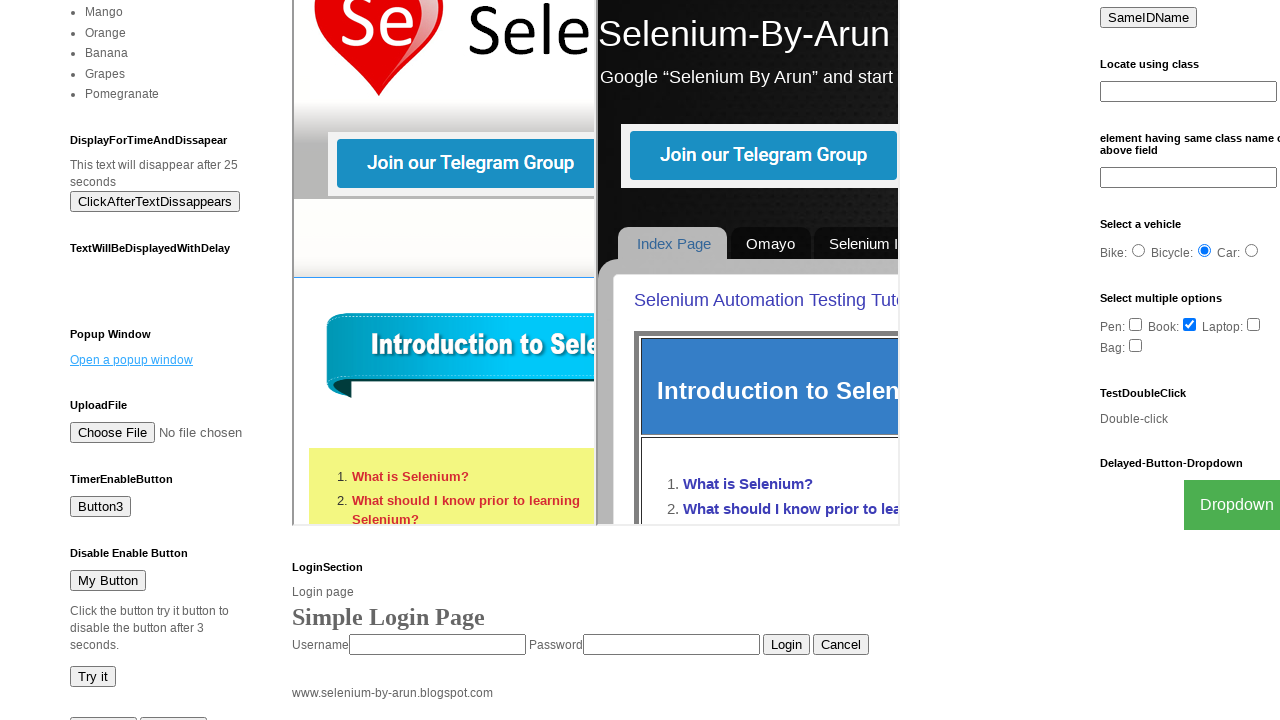

Closed the popup window while keeping parent window open
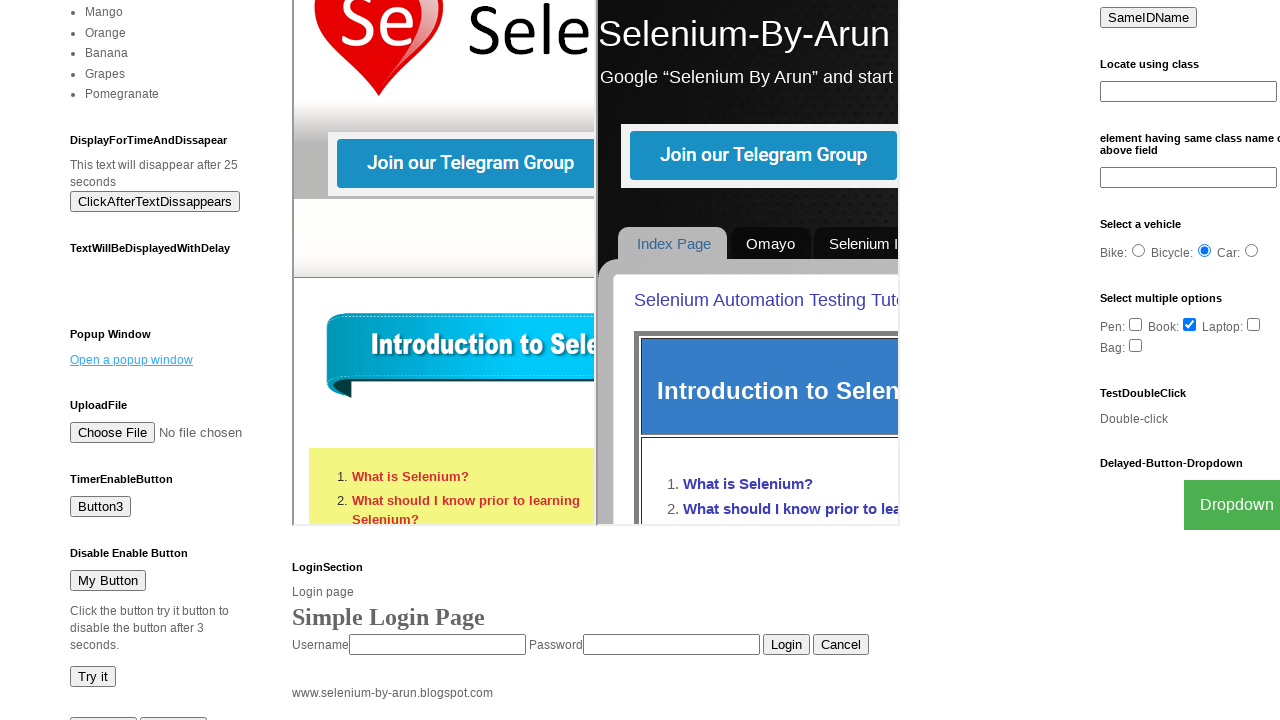

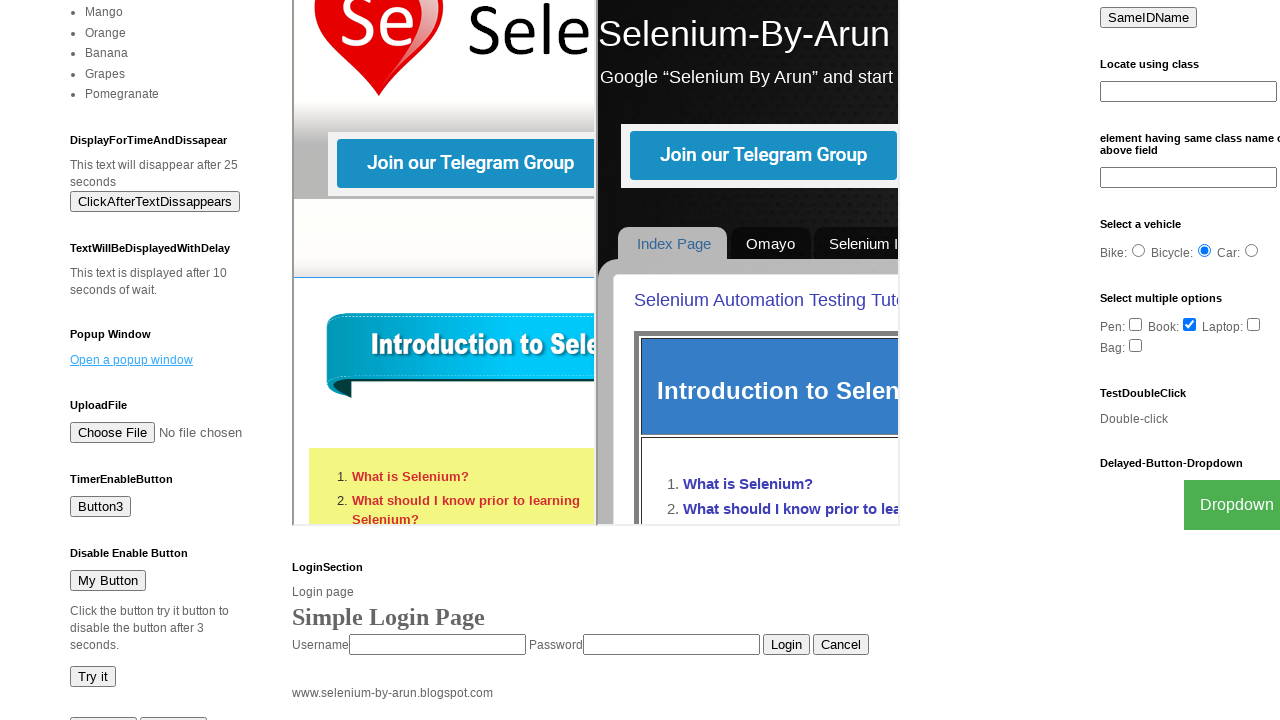